Finds all elements with a specific class, counts them, and retrieves text from the third element

Starting URL: https://uljanovs.github.io/site/examples/locators

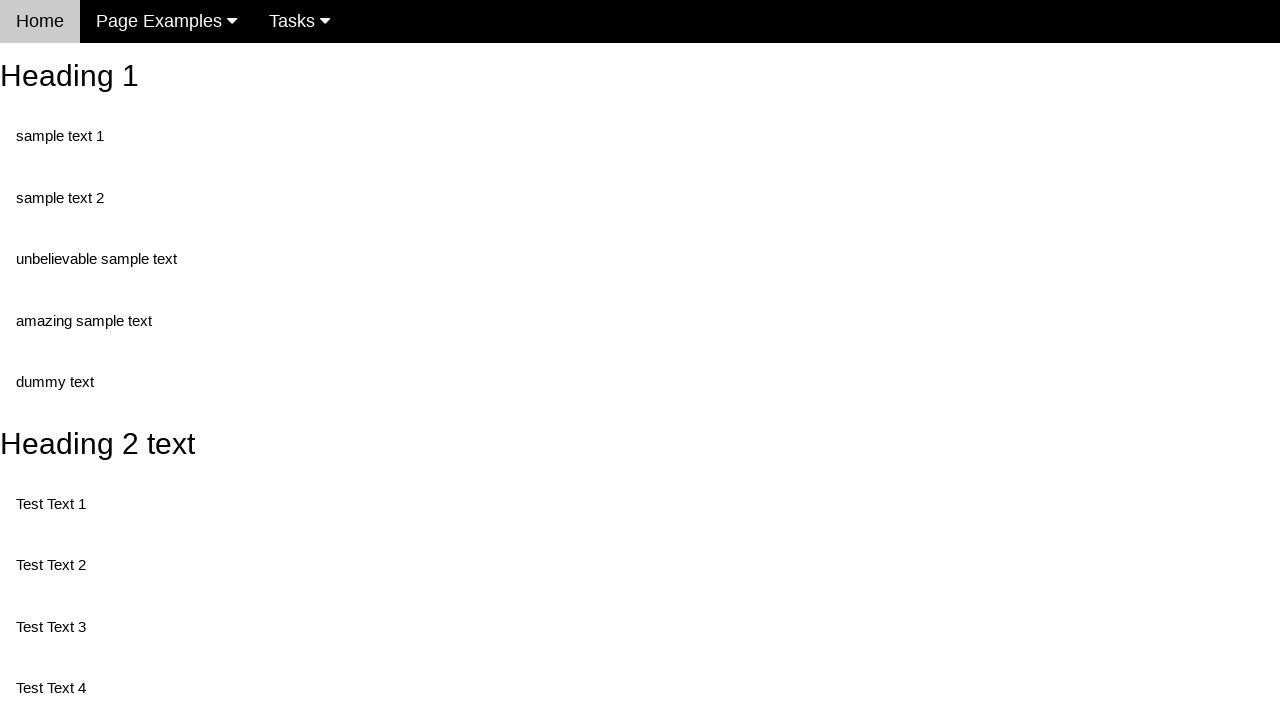

Navigated to locators example page
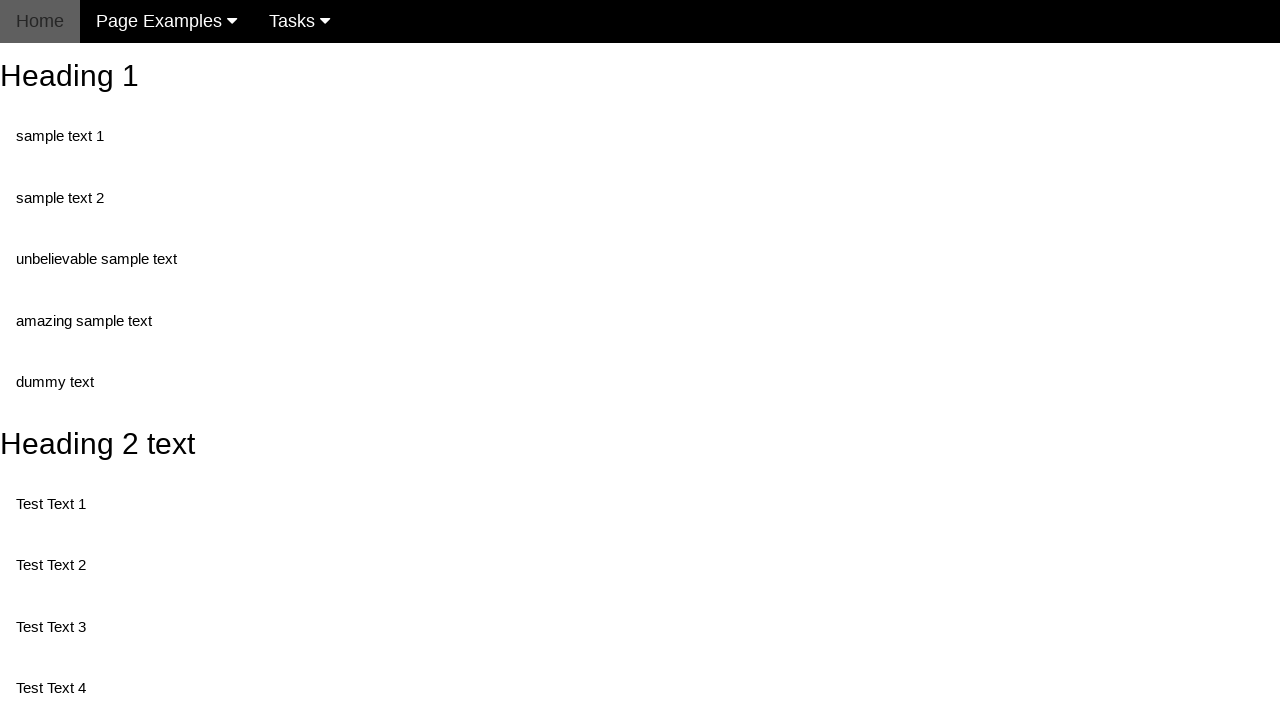

Located all elements with class 'test'
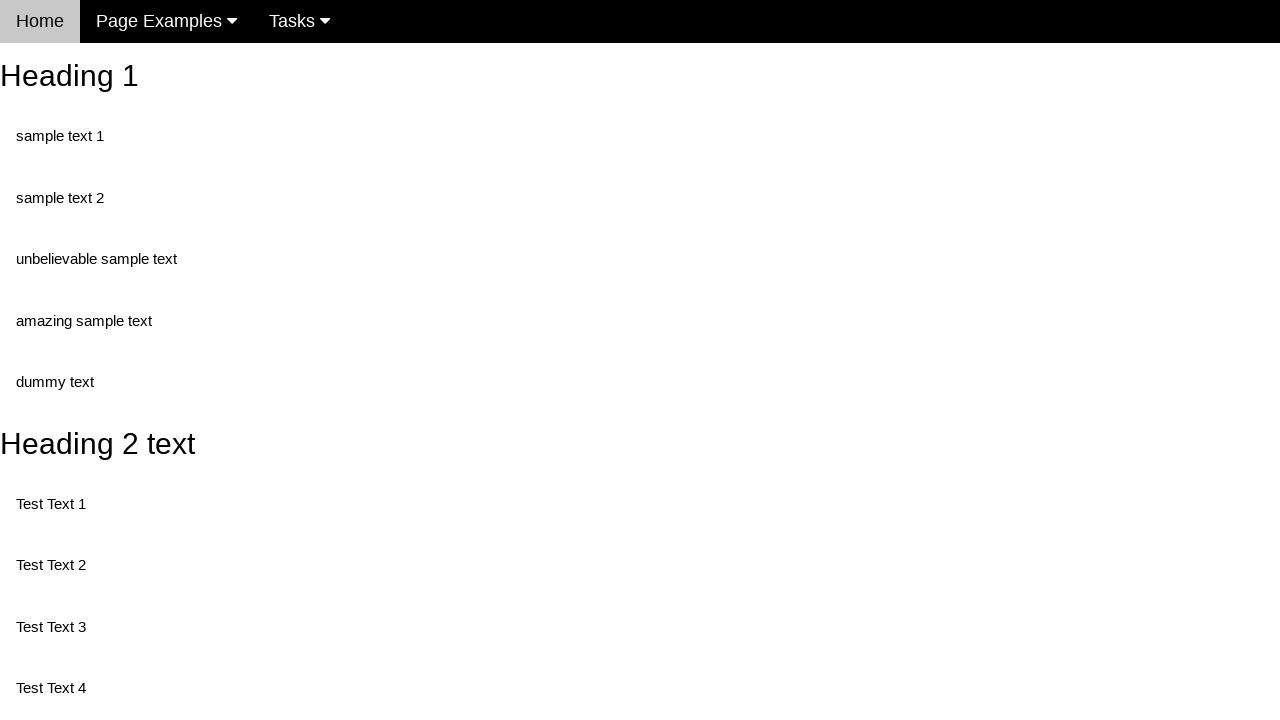

Counted 5 elements with class 'test'
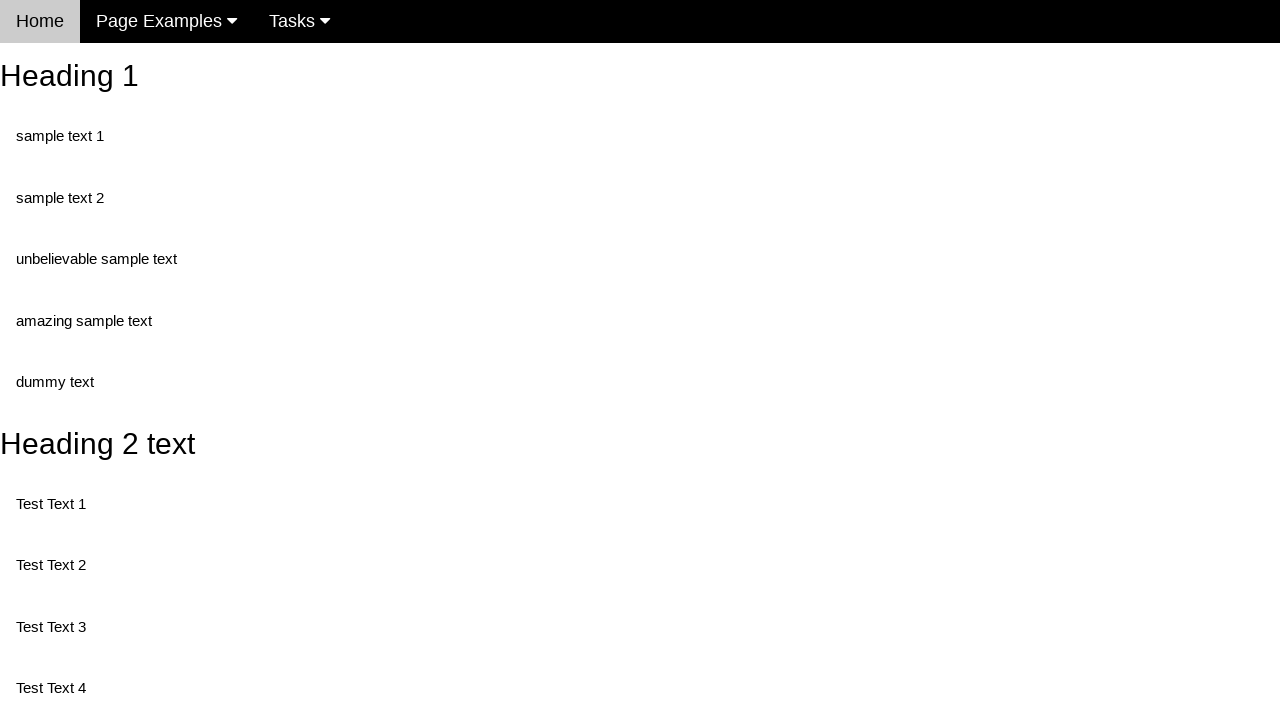

Retrieved text from element 0: 'Test Text 1'
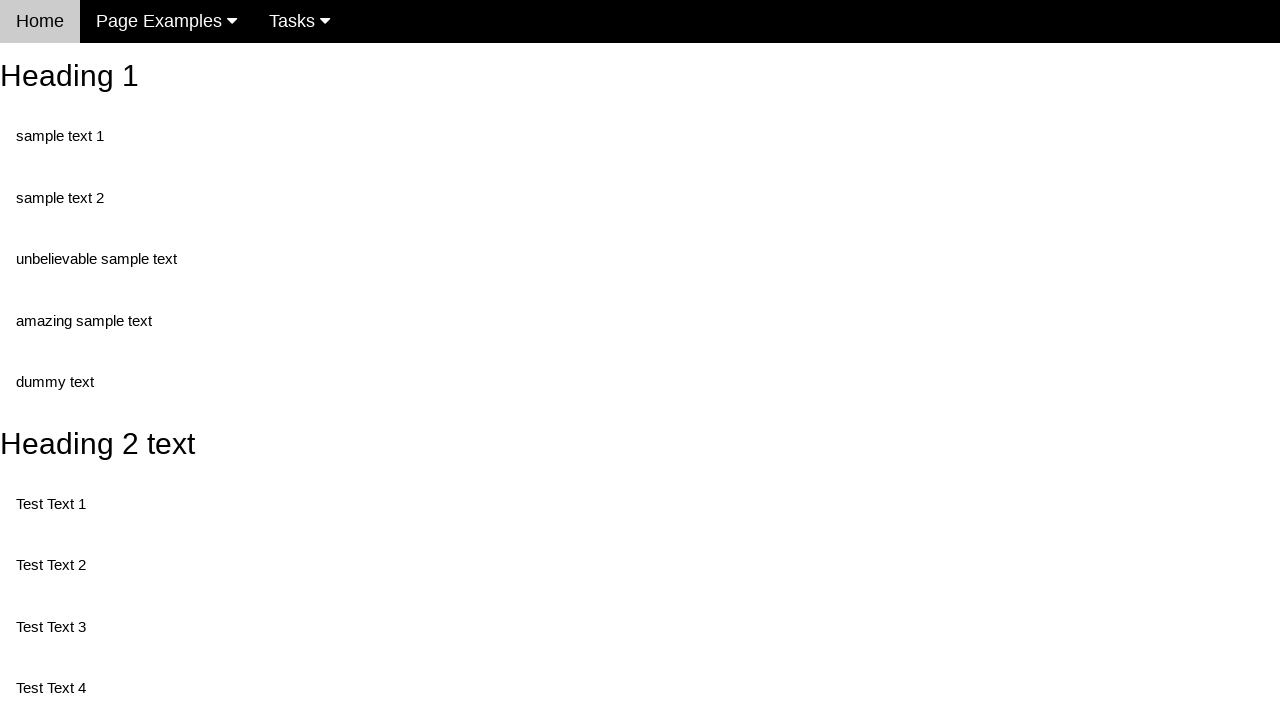

Retrieved class attribute from element 0: 'test'
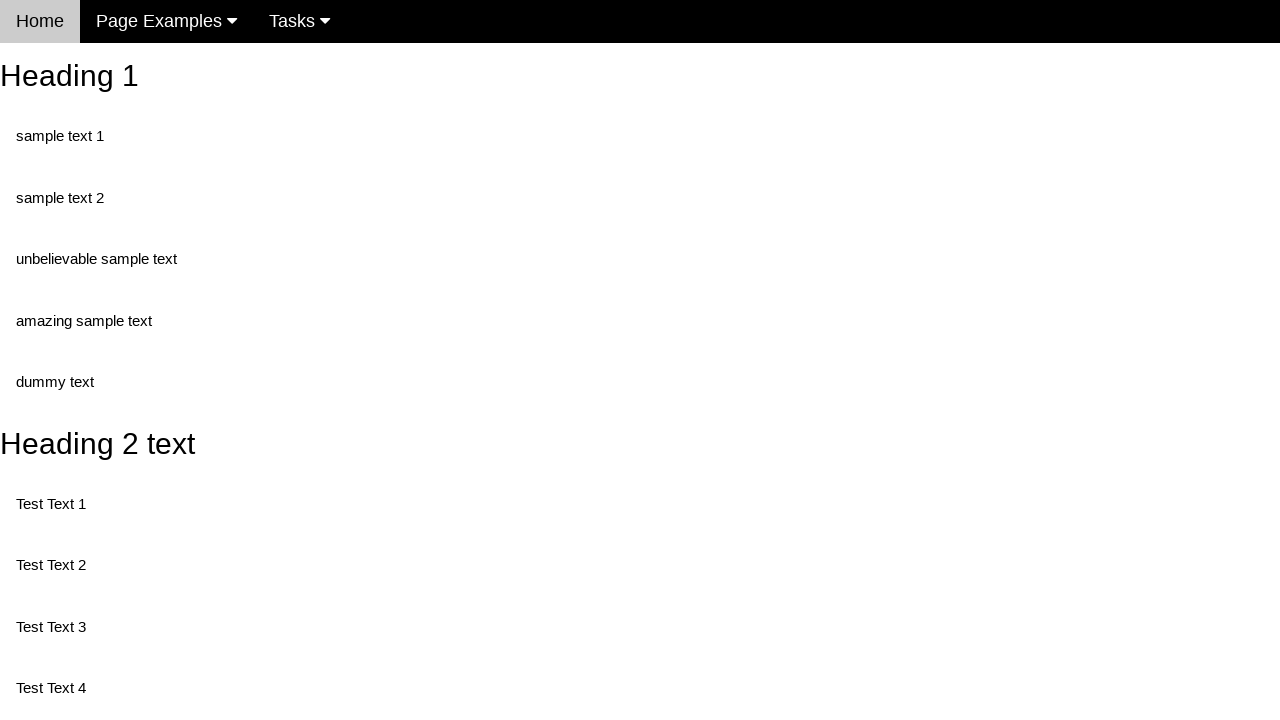

Retrieved text from element 1: 'Test Text 3'
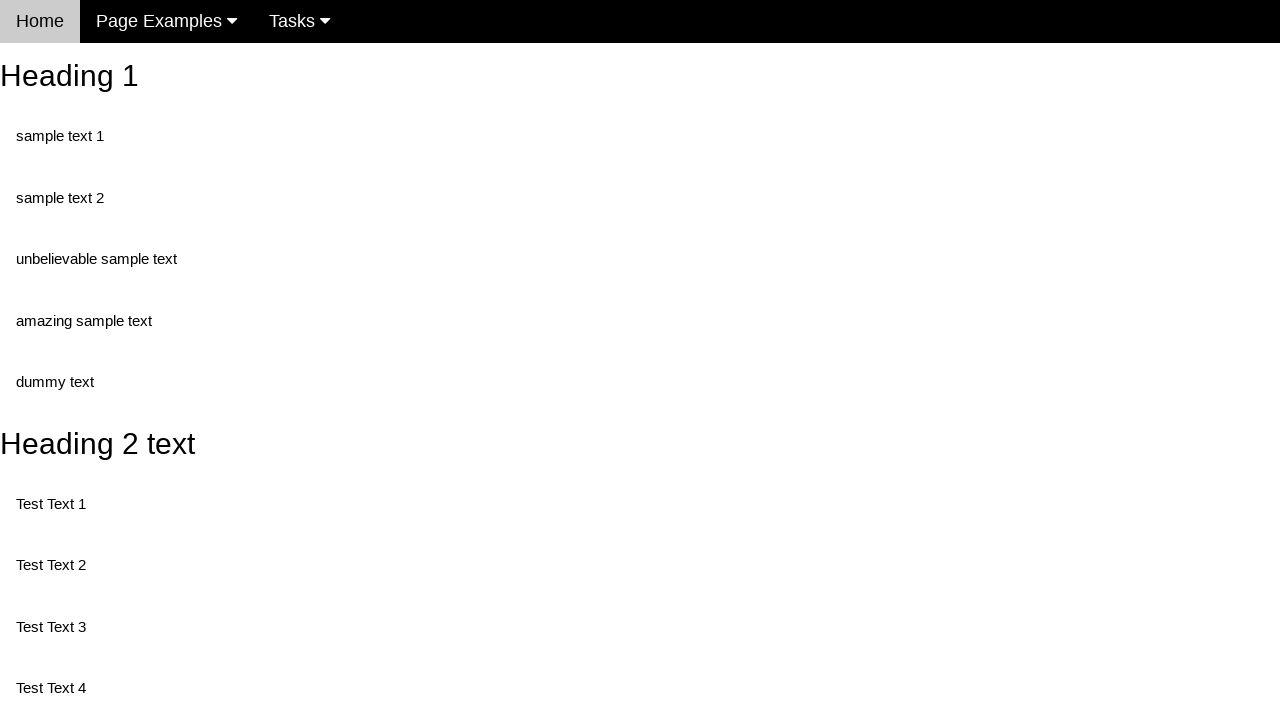

Retrieved class attribute from element 1: 'test'
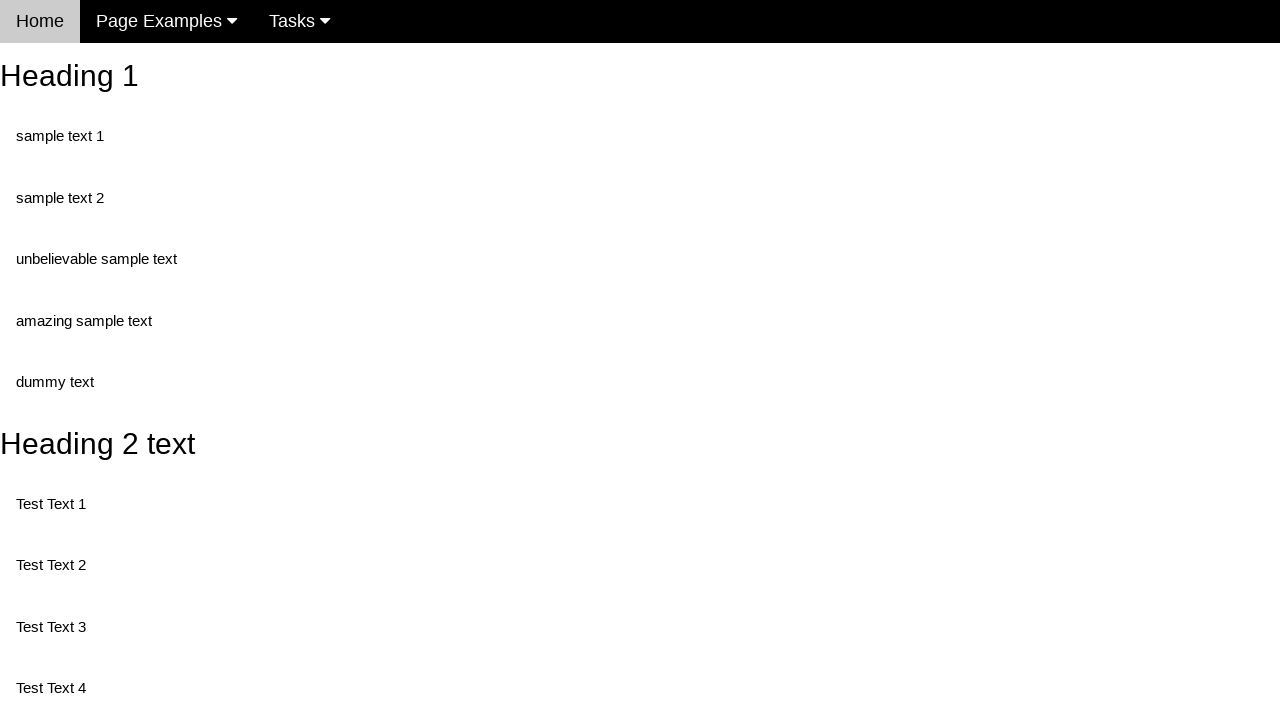

Retrieved text from element 2: 'Test Text 4'
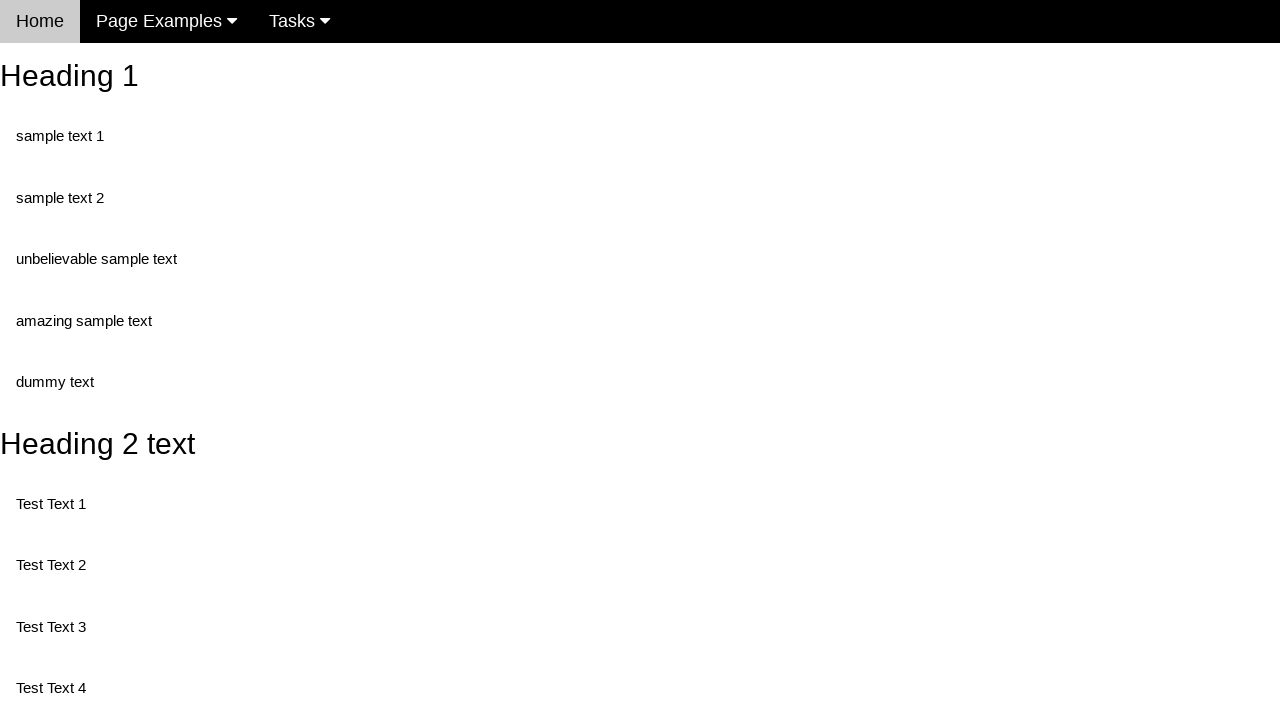

Retrieved class attribute from element 2: 'test'
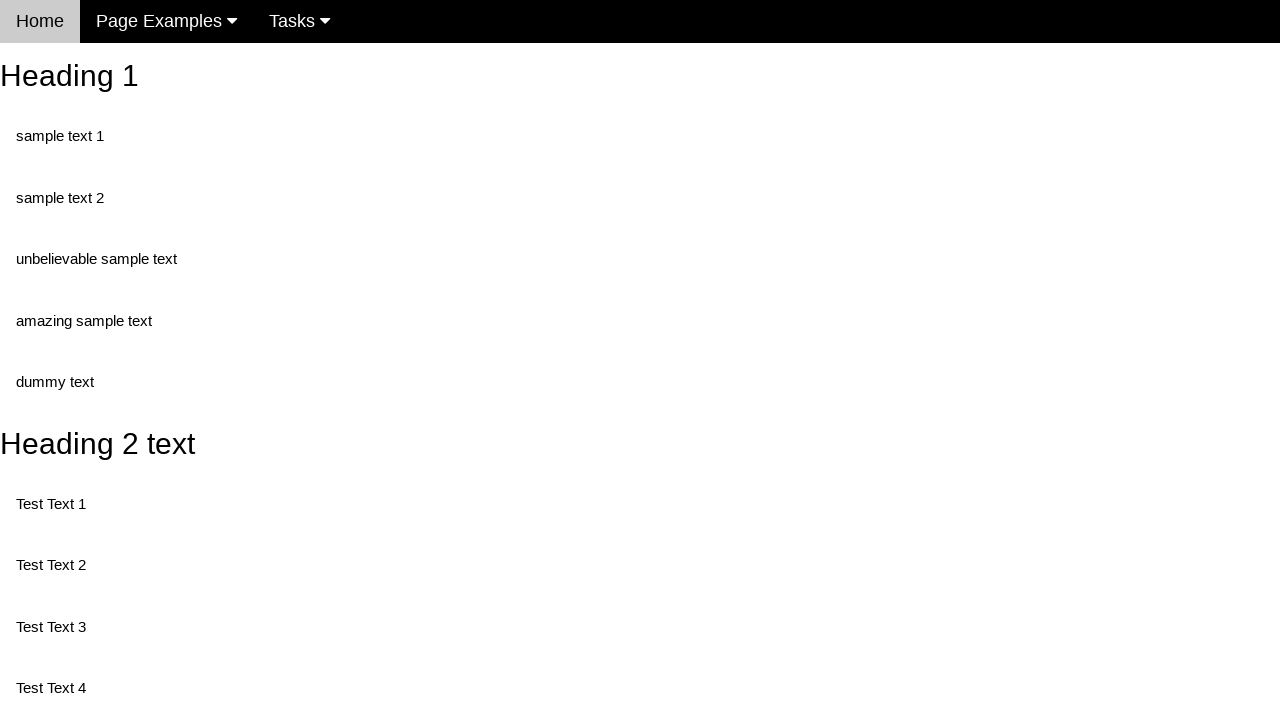

Retrieved text from element 3: 'Test Text 5'
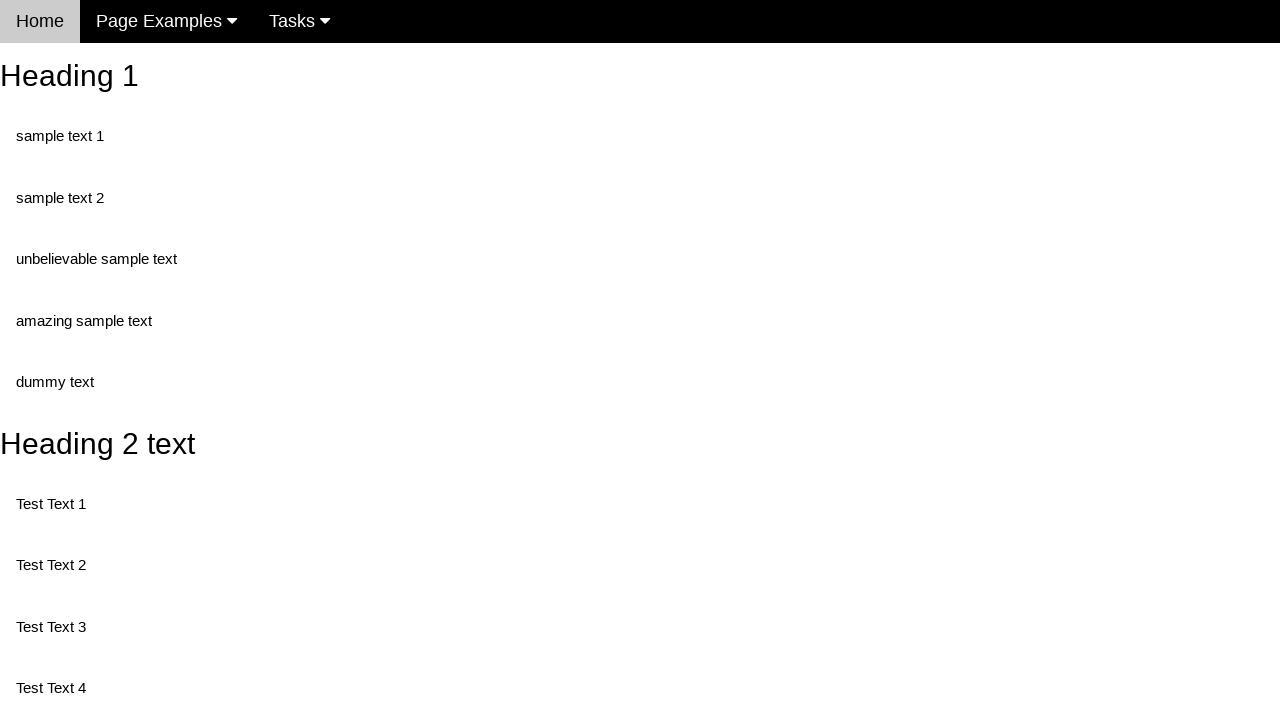

Retrieved class attribute from element 3: 'Test'
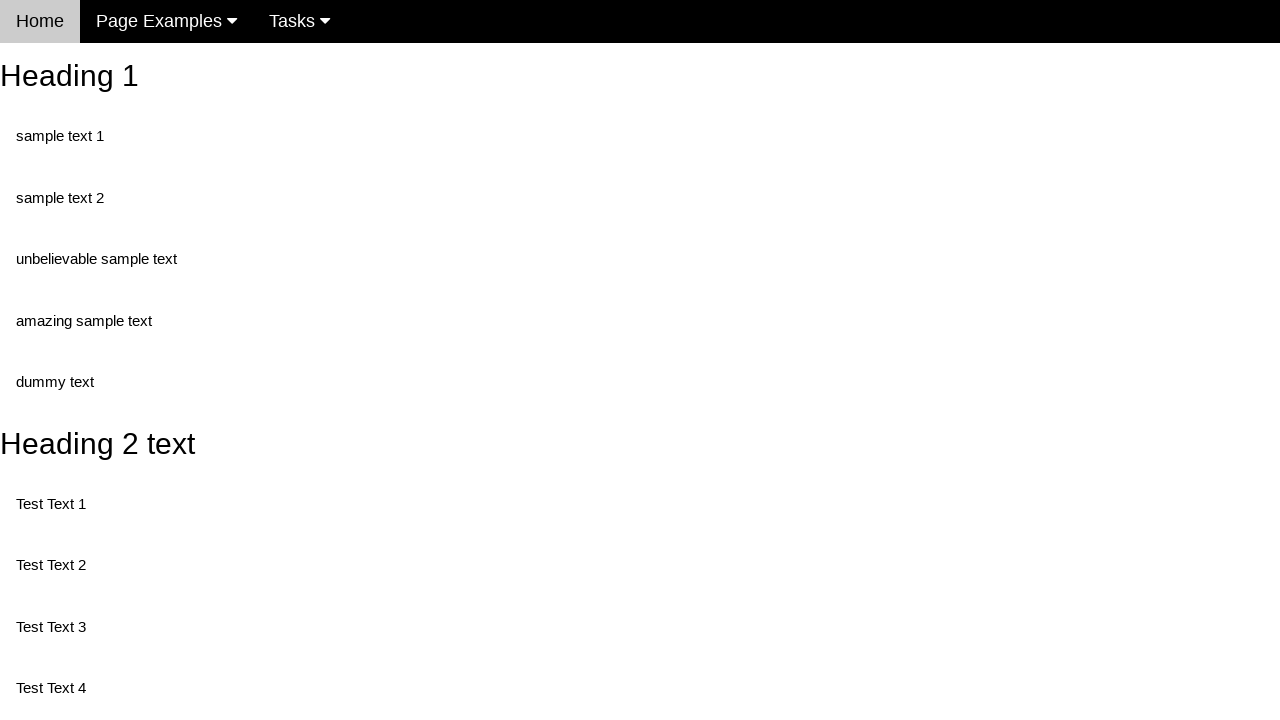

Retrieved text from element 4: 'Test Text 6'
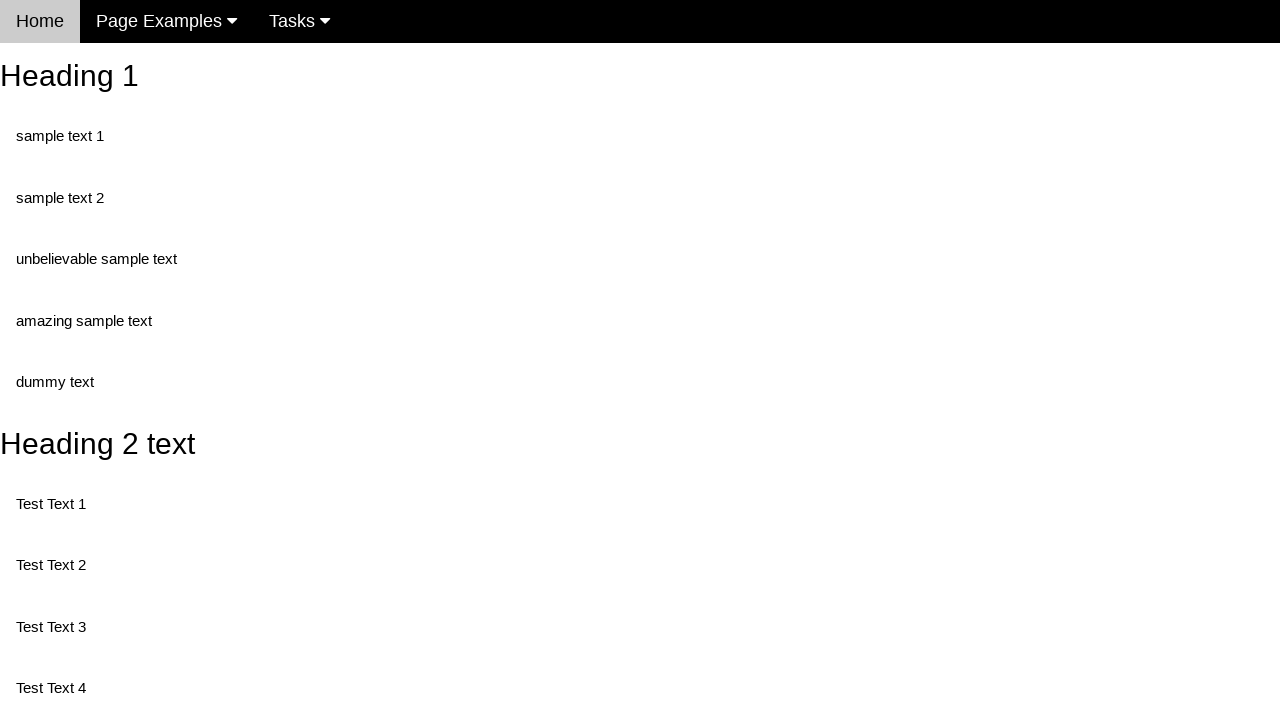

Retrieved class attribute from element 4: 'test'
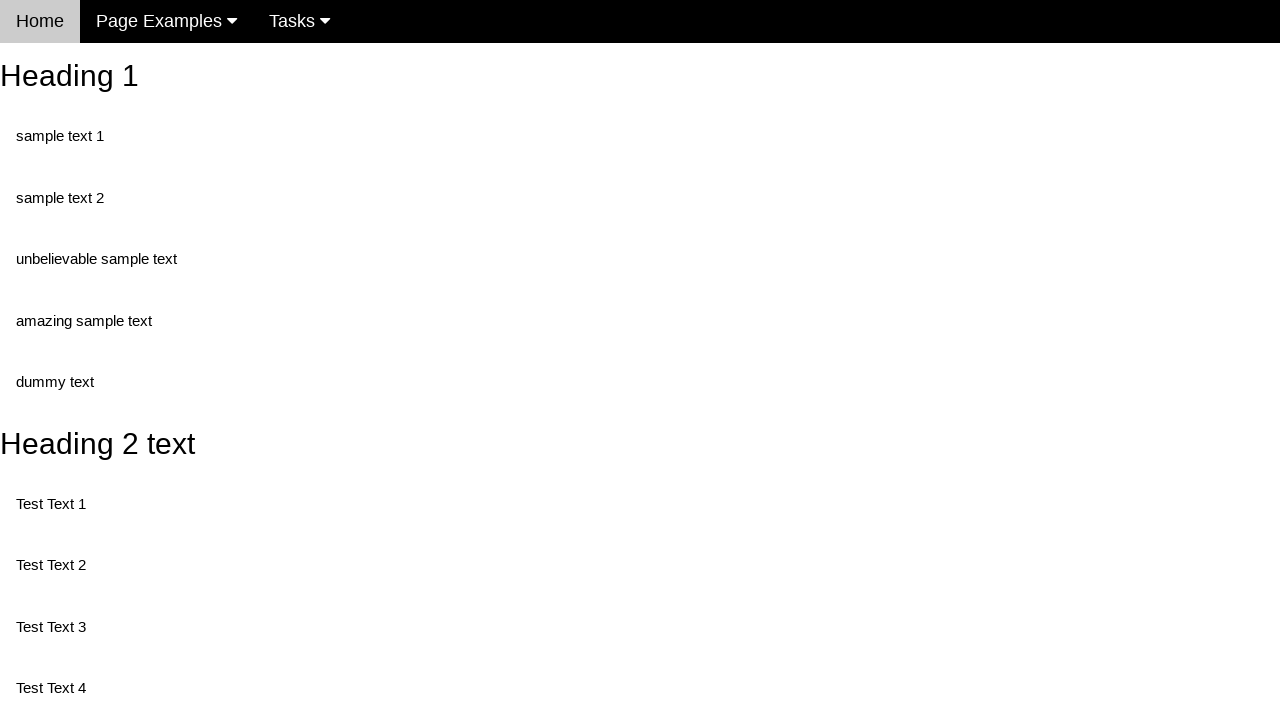

Retrieved text from third element: 'Test Text 4'
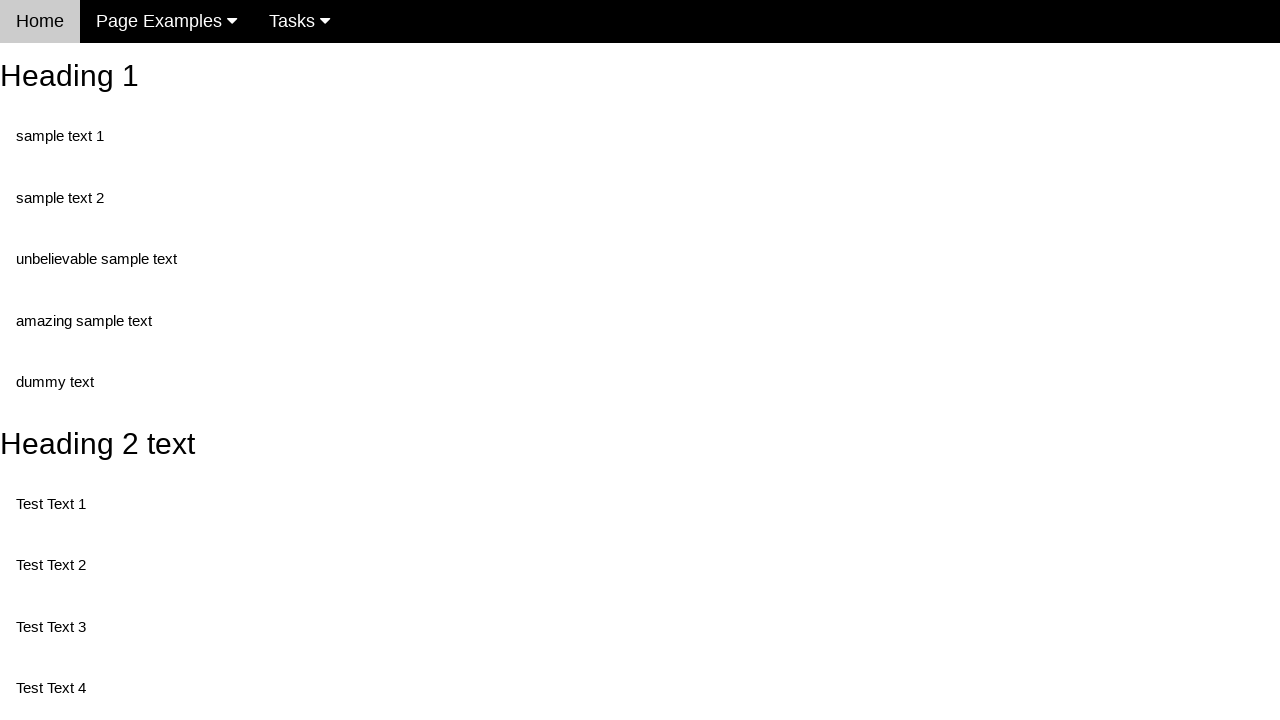

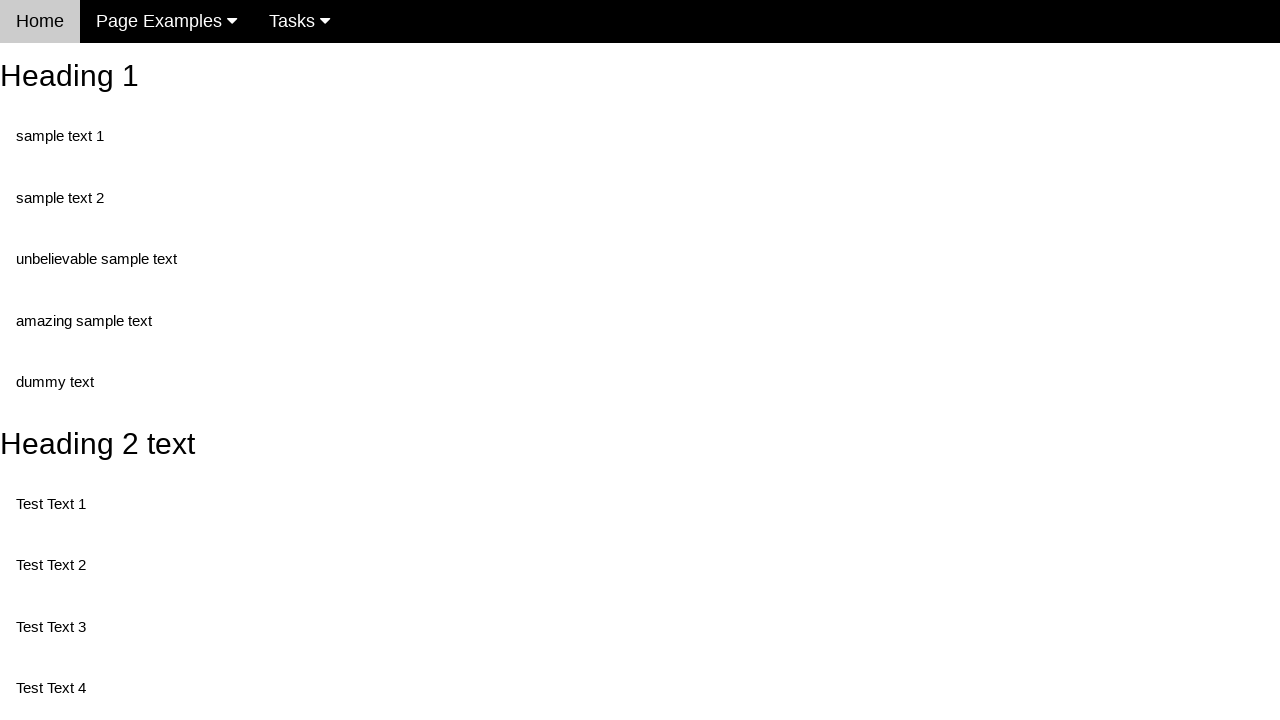